Tests W3Schools search functionality by searching for HTML Tutorial

Starting URL: https://www.w3schools.com/

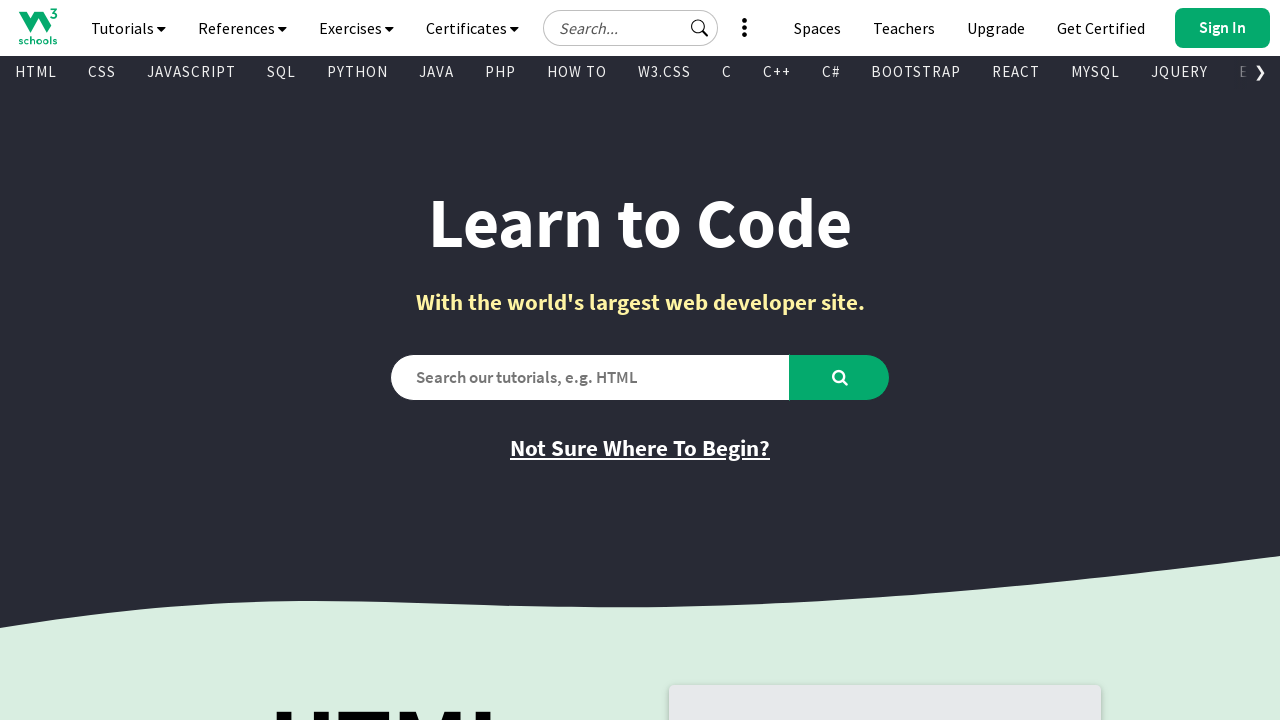

Verified initial page title is 'W3Schools Online Web Tutorials'
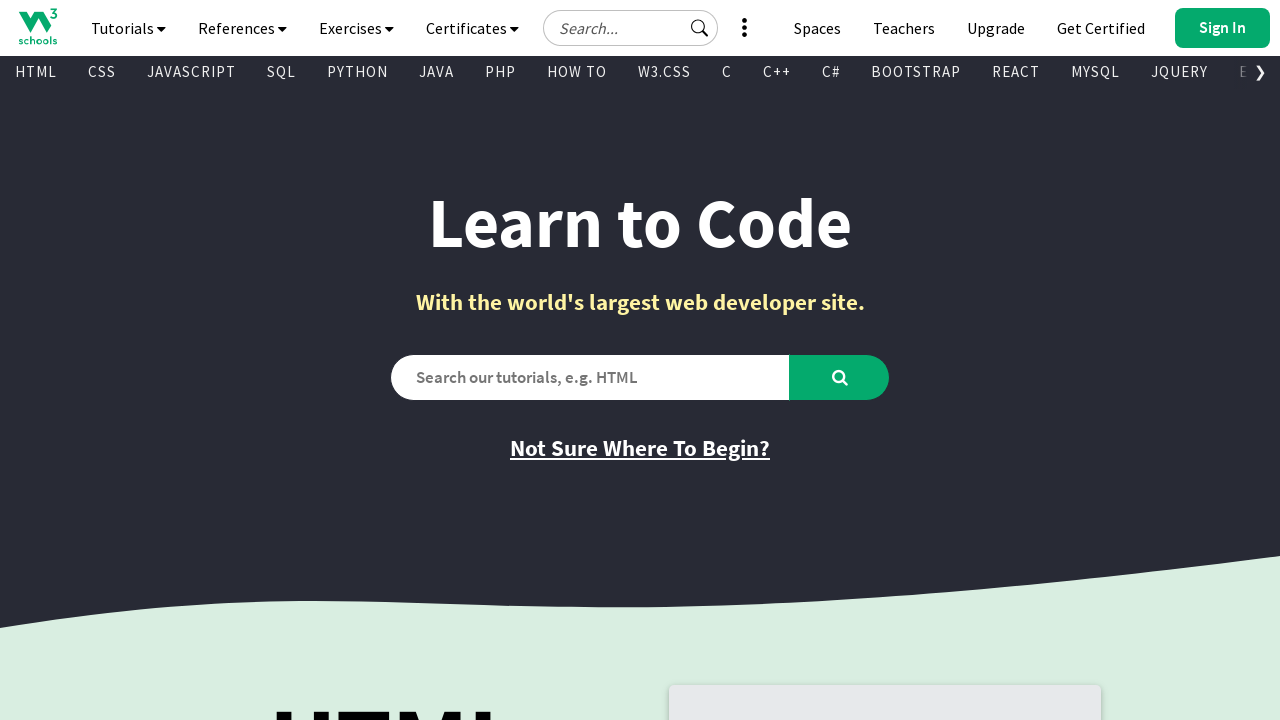

Filled search box with 'HTML Tutorial' on #search2
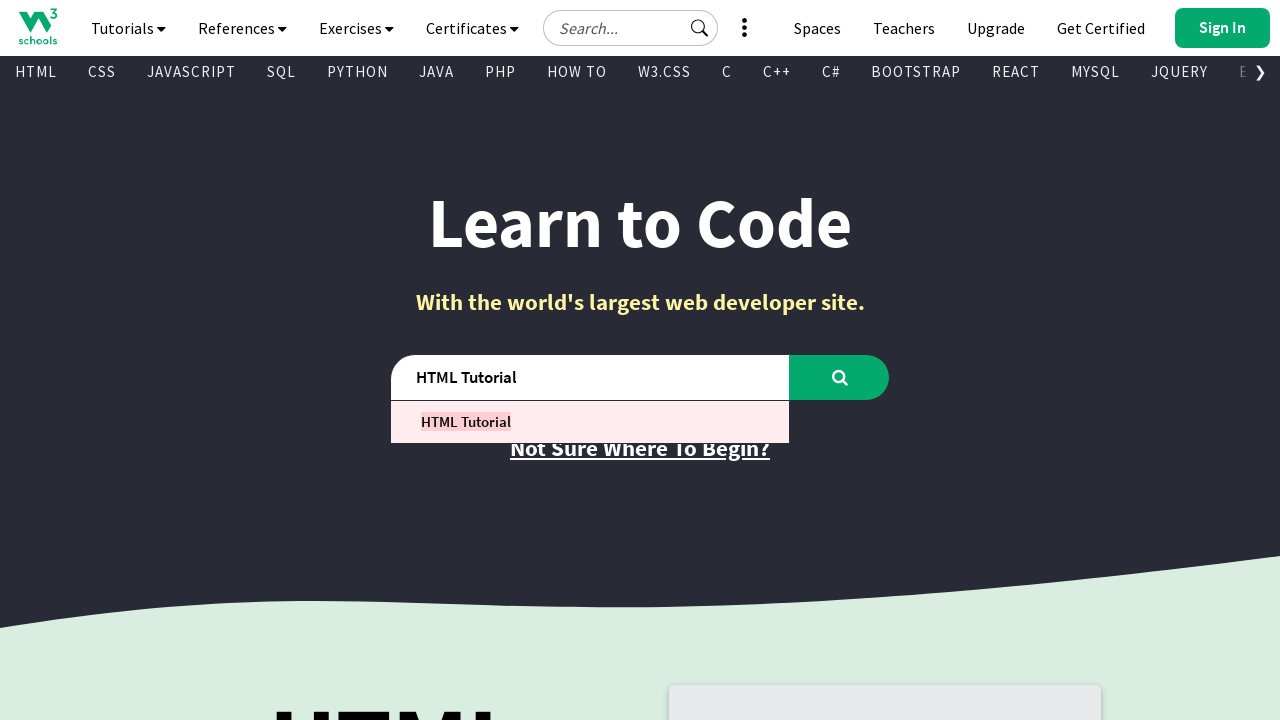

Clicked search button to search for HTML Tutorial at (840, 377) on #learntocode_searchbtn
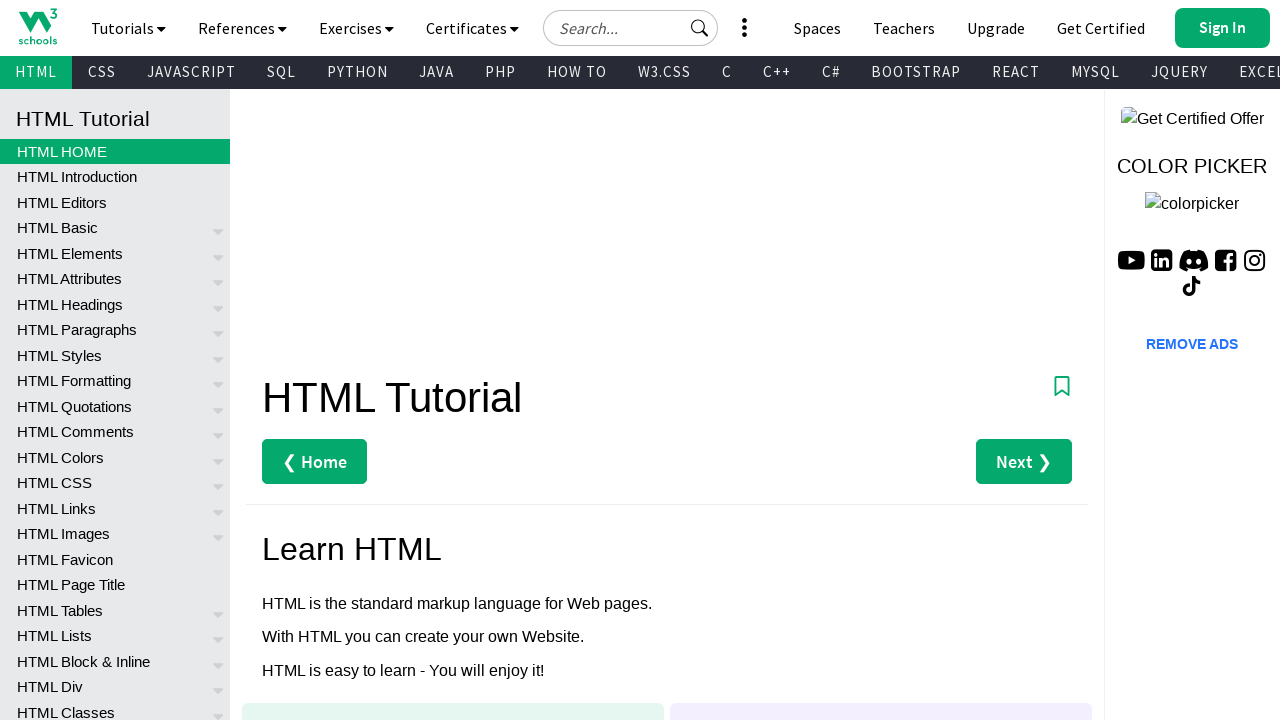

Waited for page load to complete
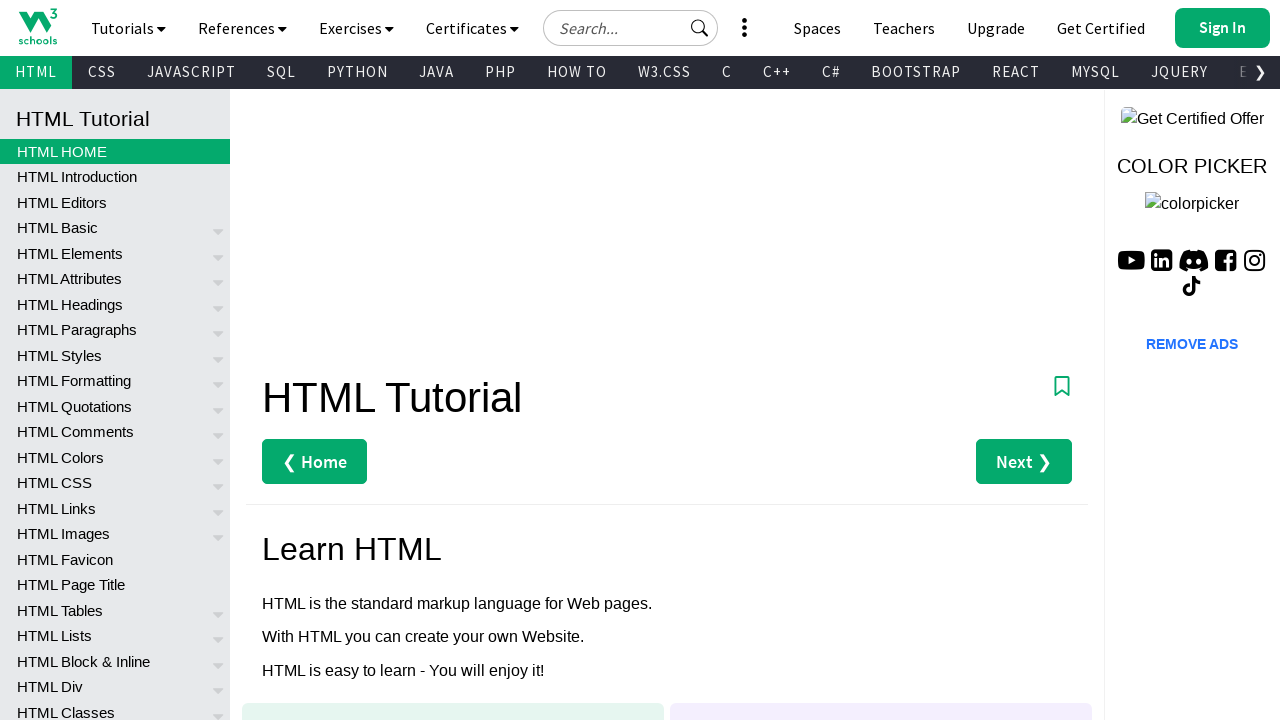

Verified navigation to HTML Tutorial page with correct title
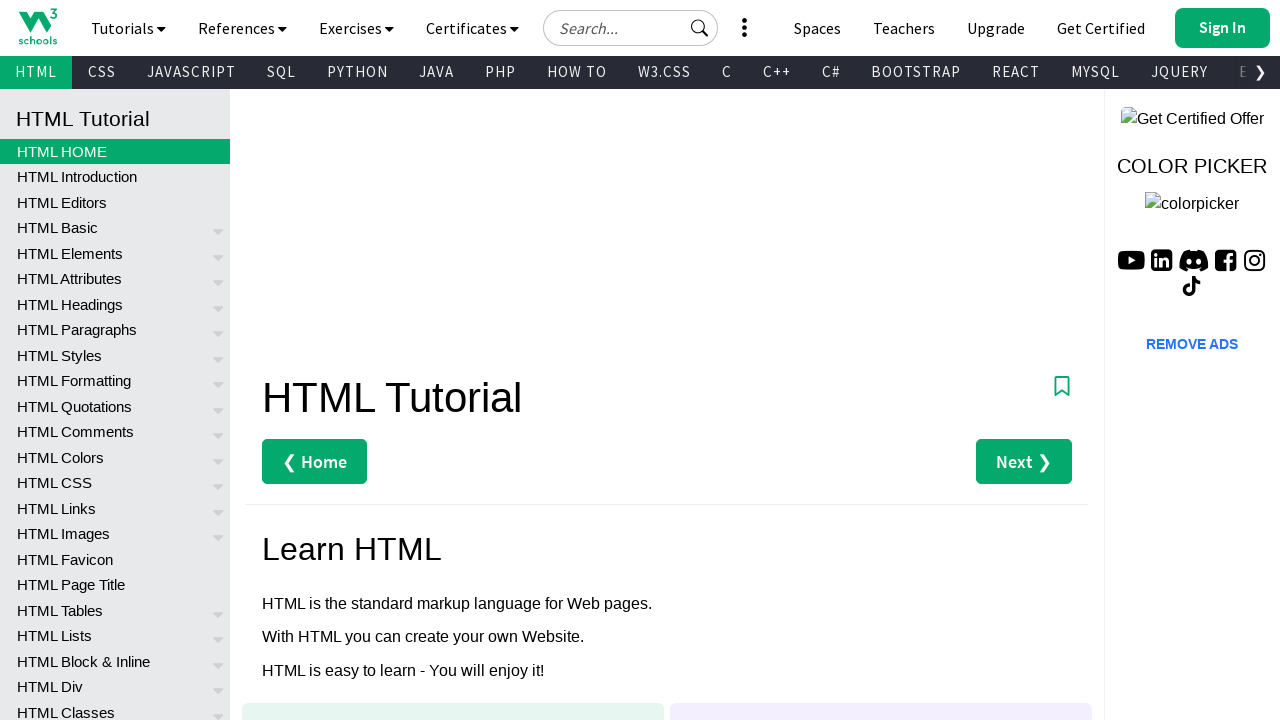

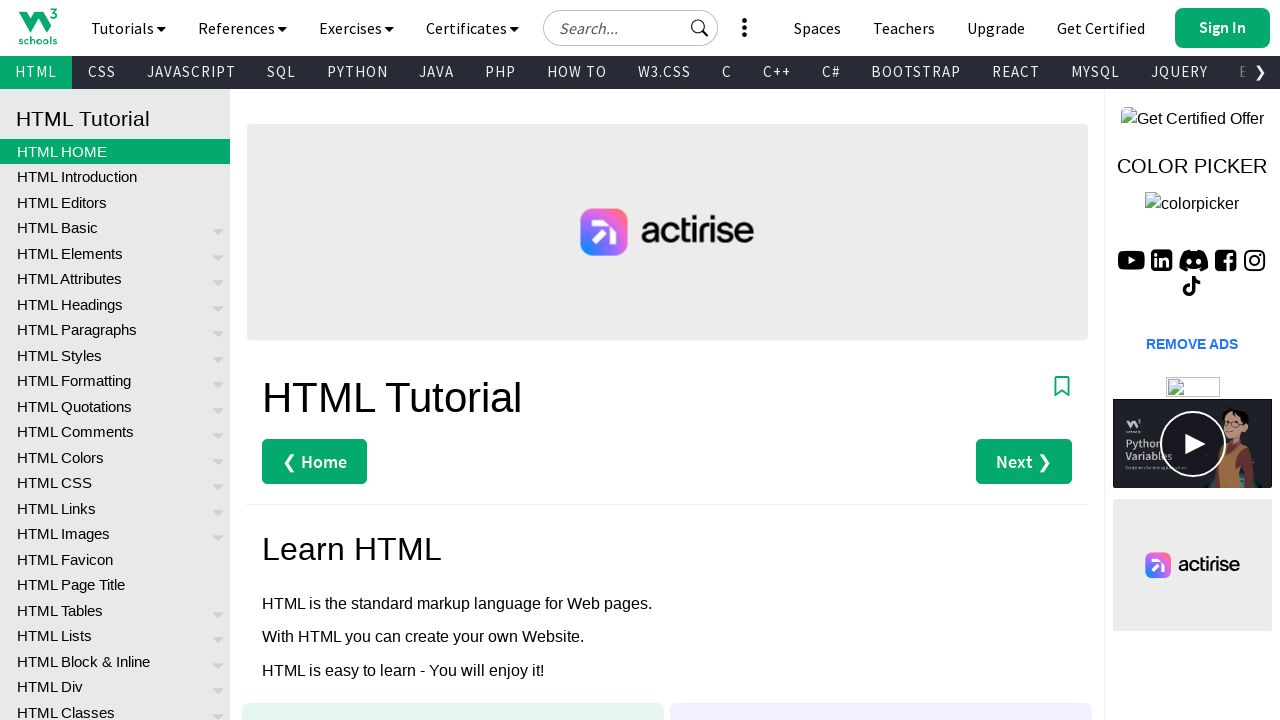